Tests JavaScript alert handling by clicking the first alert button, verifying the alert text, accepting it, and confirming the result message

Starting URL: https://the-internet.herokuapp.com/javascript_alerts

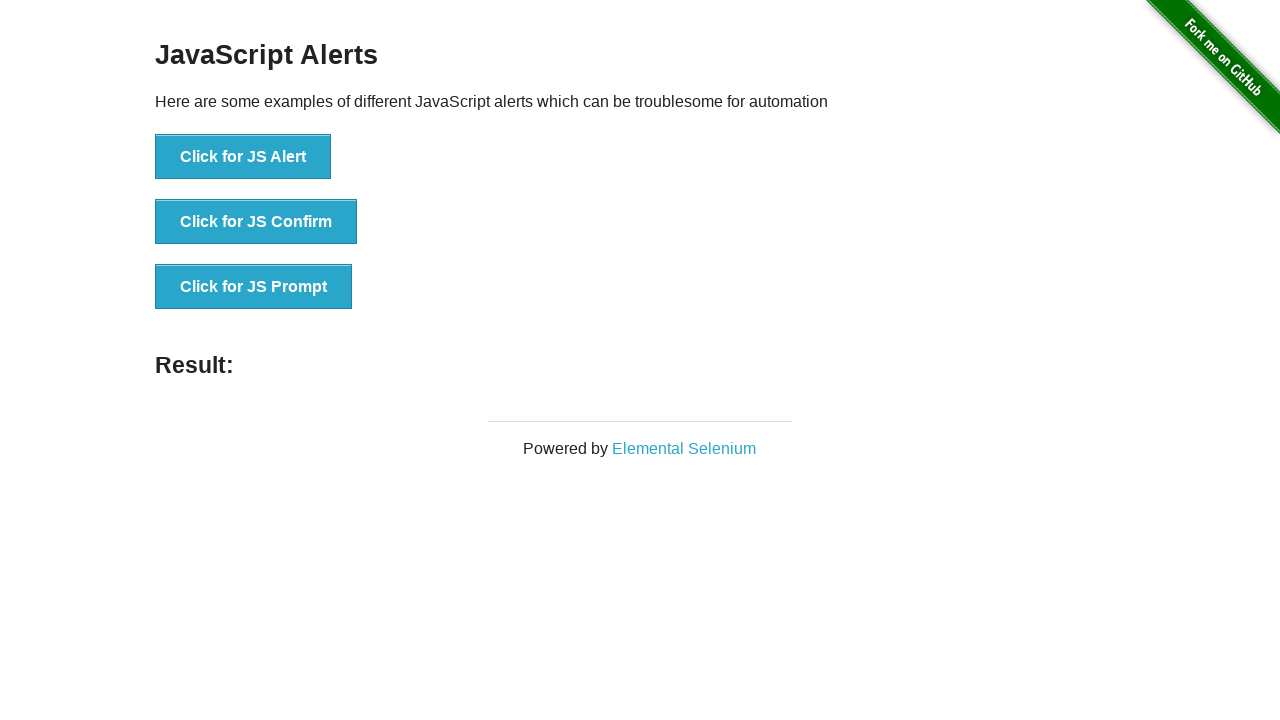

Clicked the first alert button to trigger JavaScript alert at (243, 157) on button[onclick='jsAlert()']
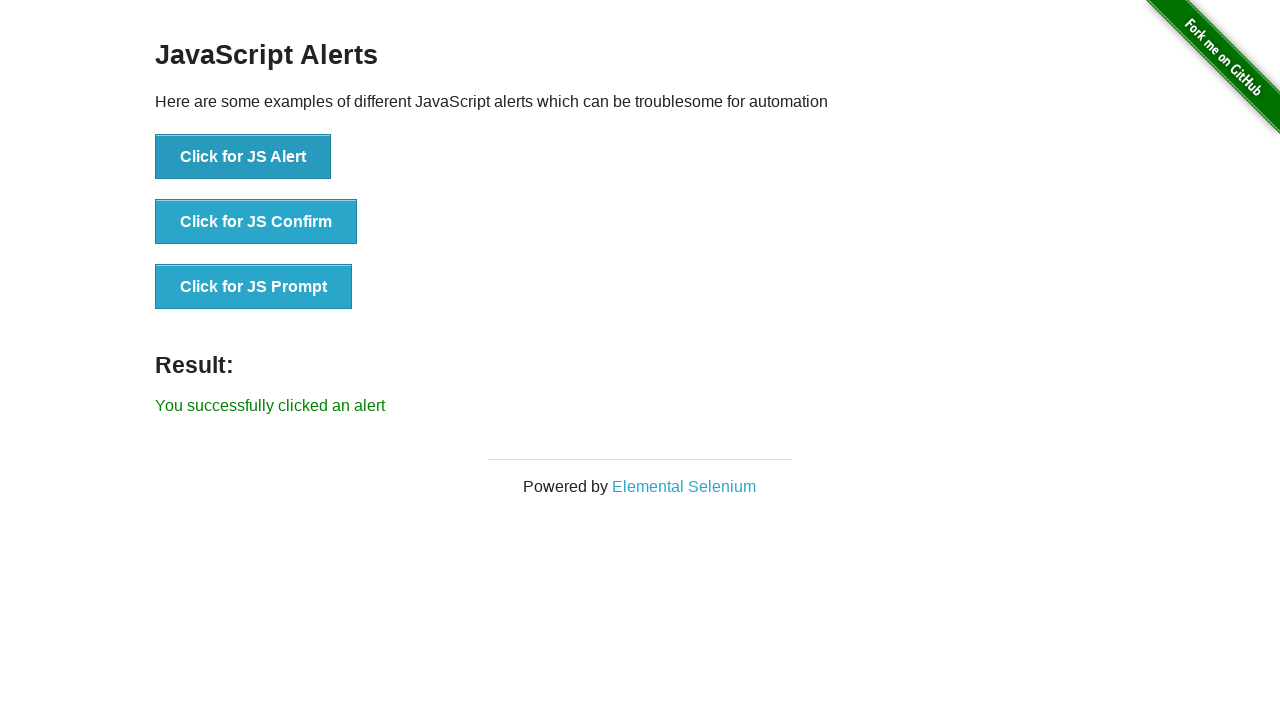

Set up dialog handler to automatically accept alerts
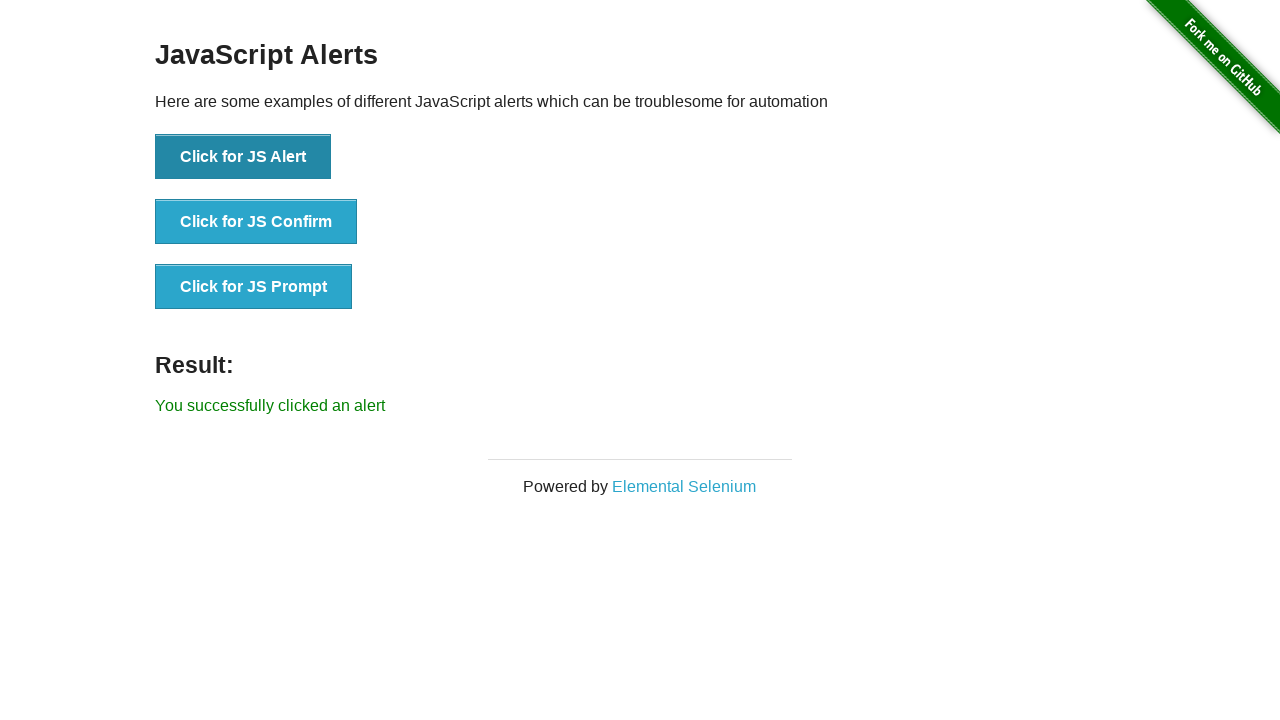

Verified result message is displayed after accepting alert
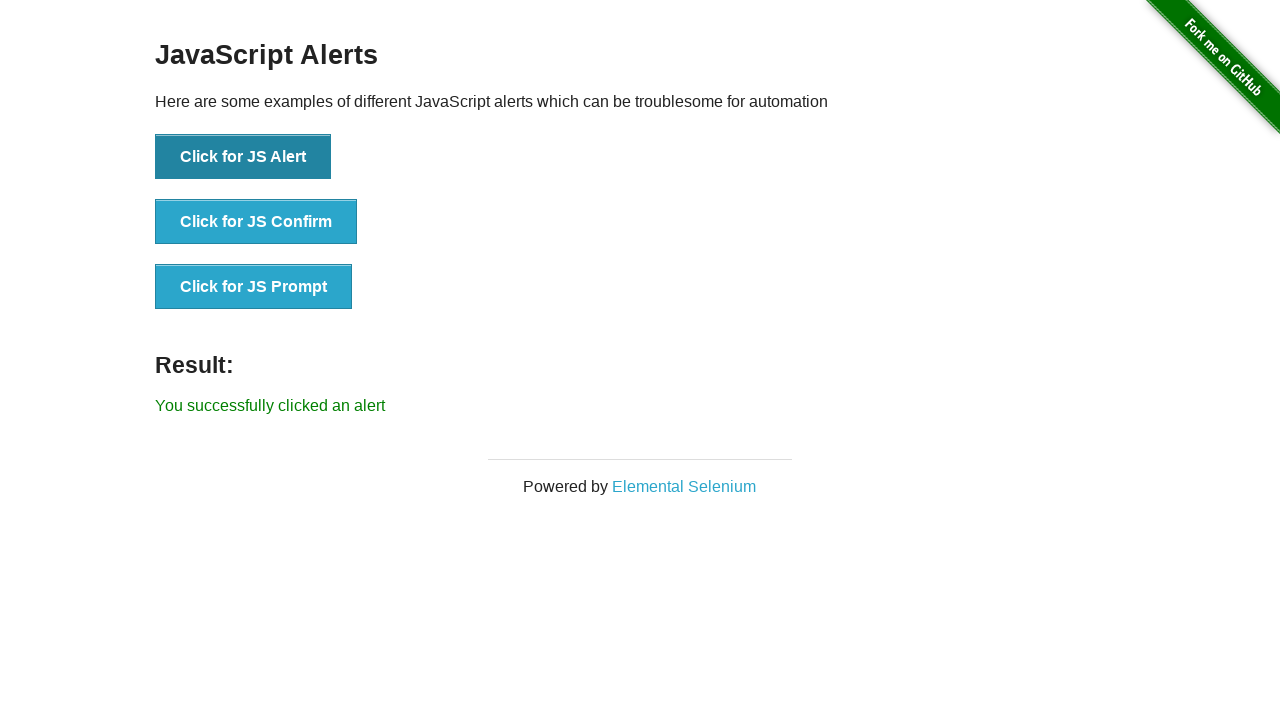

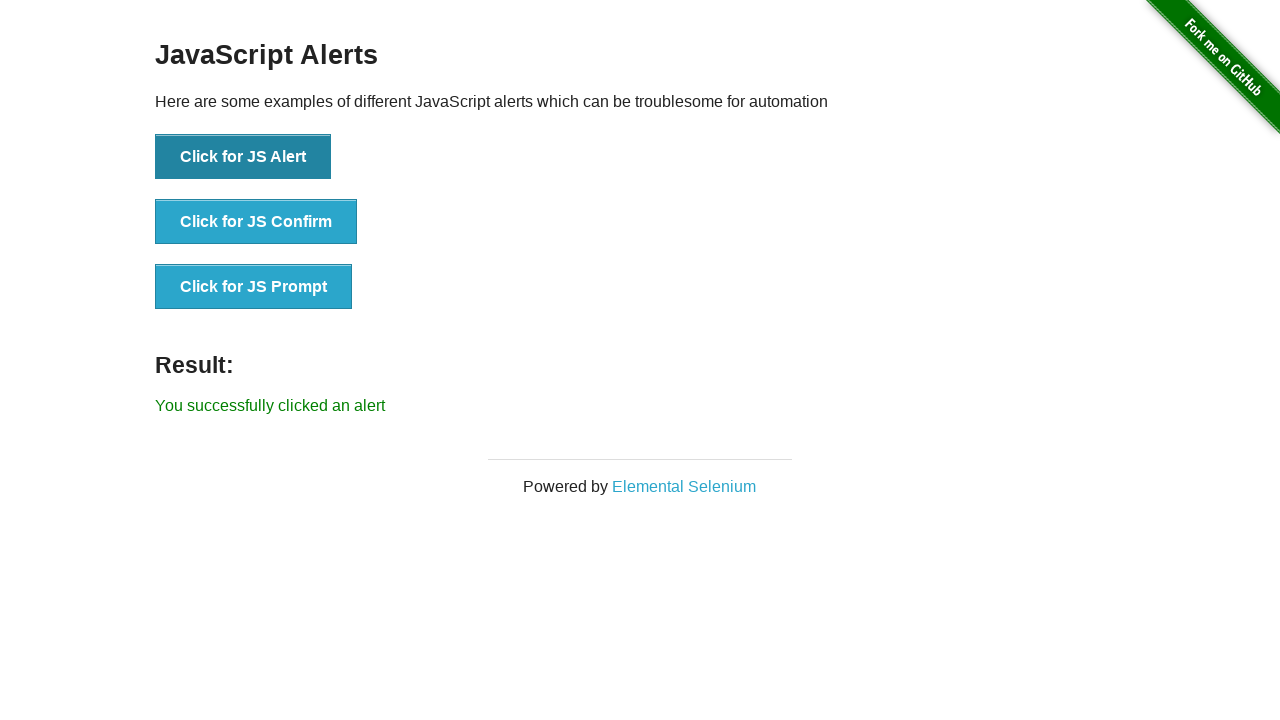